Navigates to the Link Page and verifies it opened correctly by checking for the Lorem ipsum header

Starting URL: https://kristinek.github.io/site/examples/po

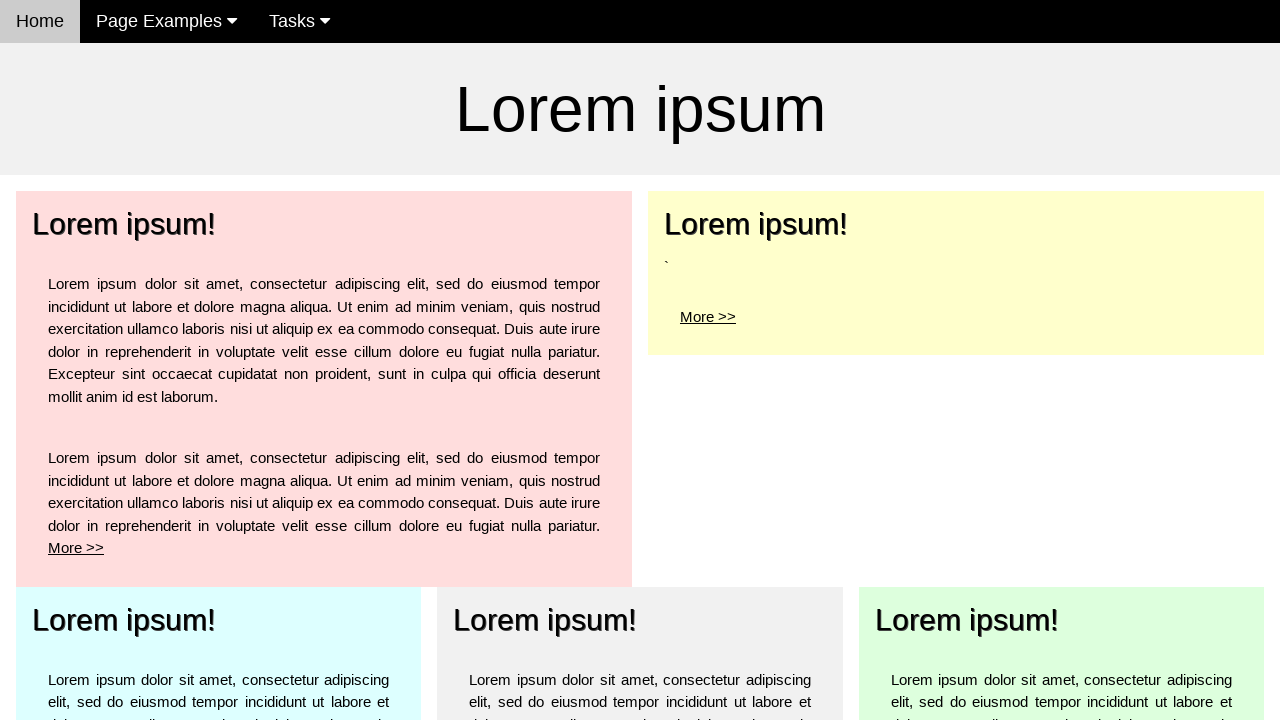

Navigated to Link Page at https://kristinek.github.io/site/examples/po
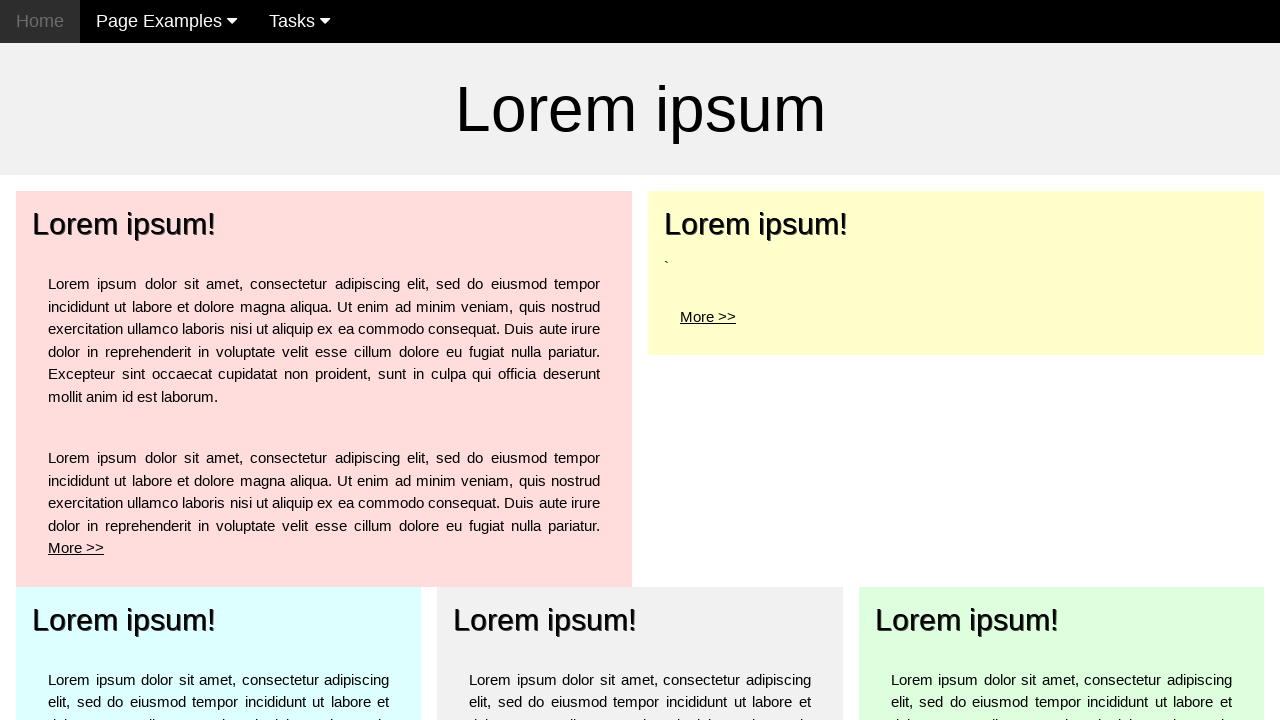

Located Lorem ipsum header element
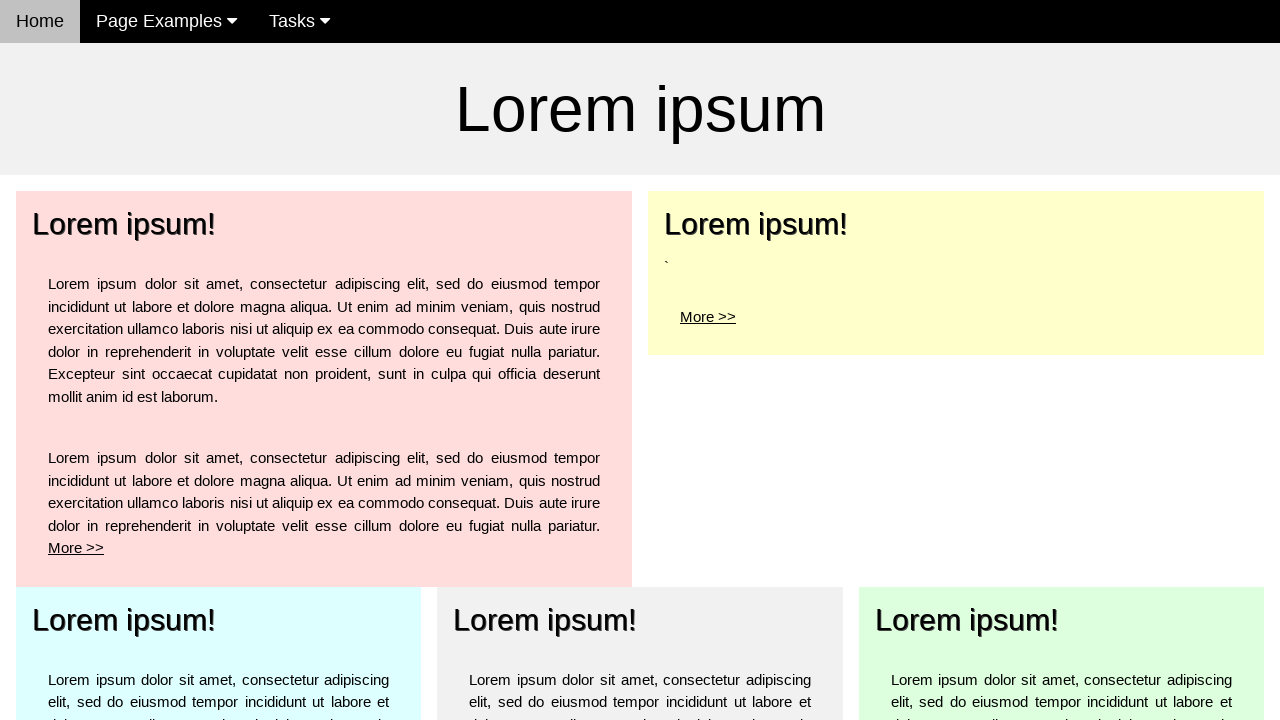

Verified Lorem ipsum header text content is correct
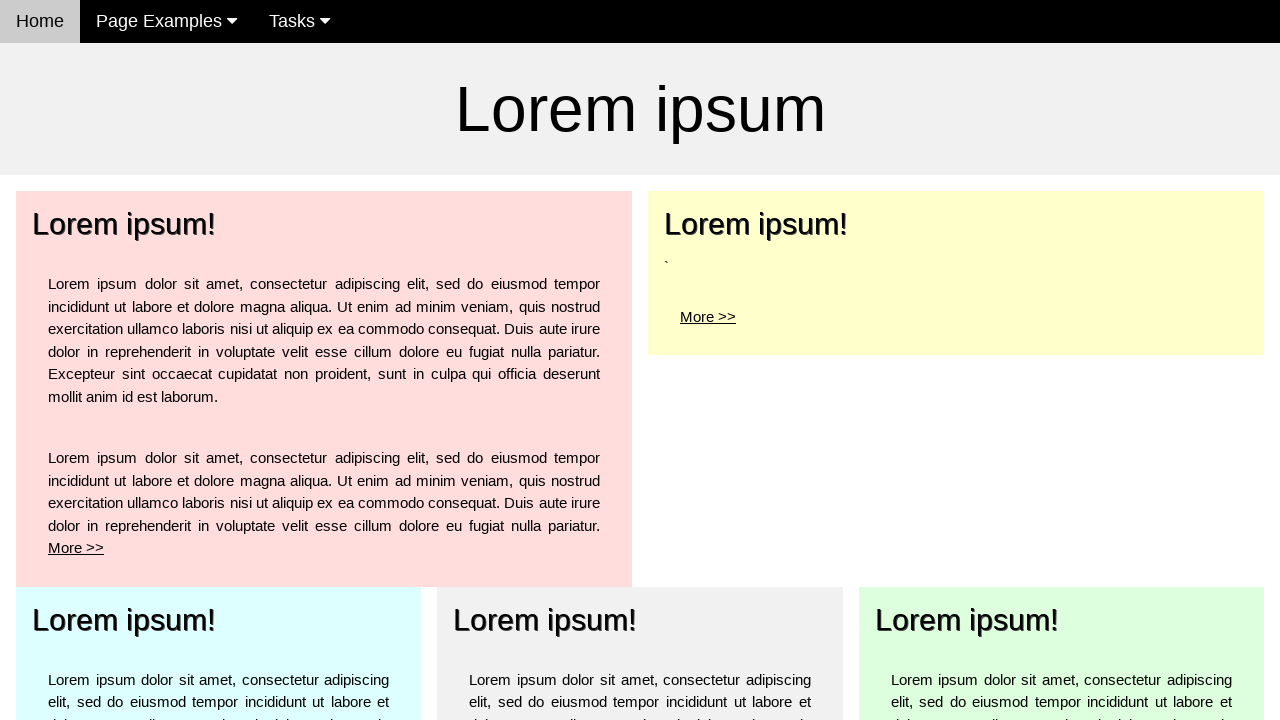

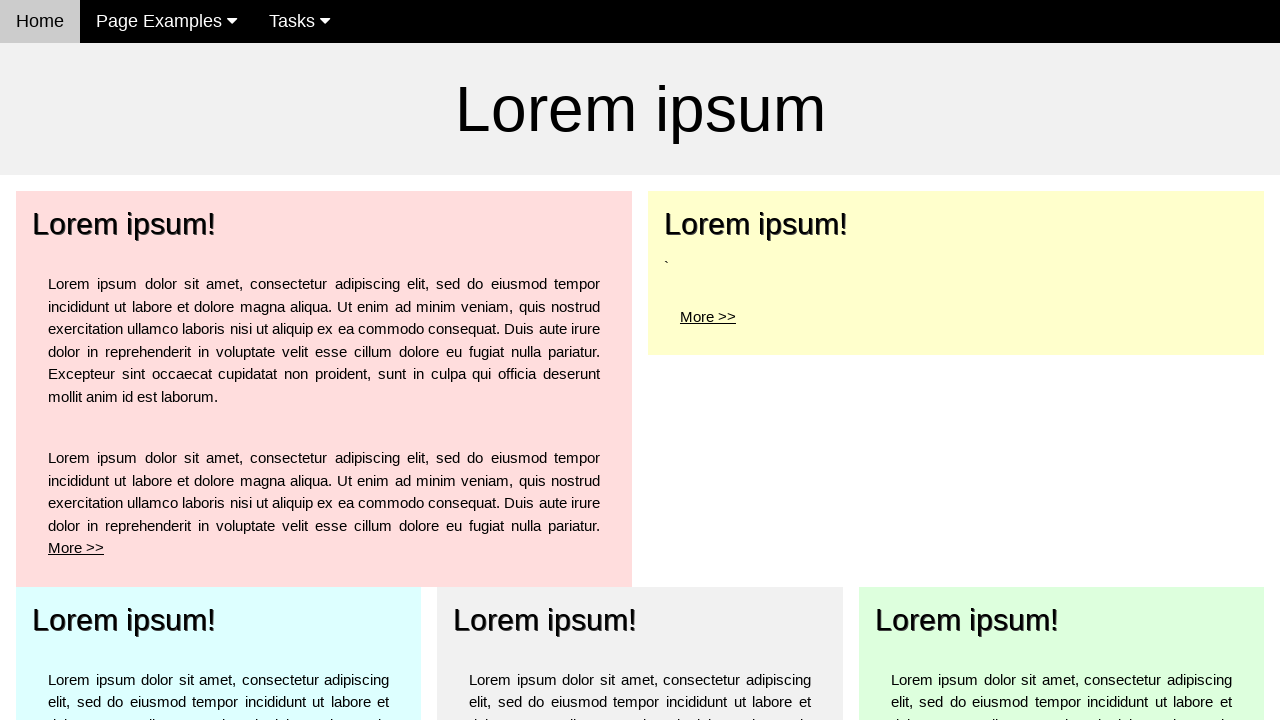